Navigates to DemoQA website and clicks on the Text Box menu item within the Elements section to test basic navigation and element interaction.

Starting URL: https://demoqa.com/

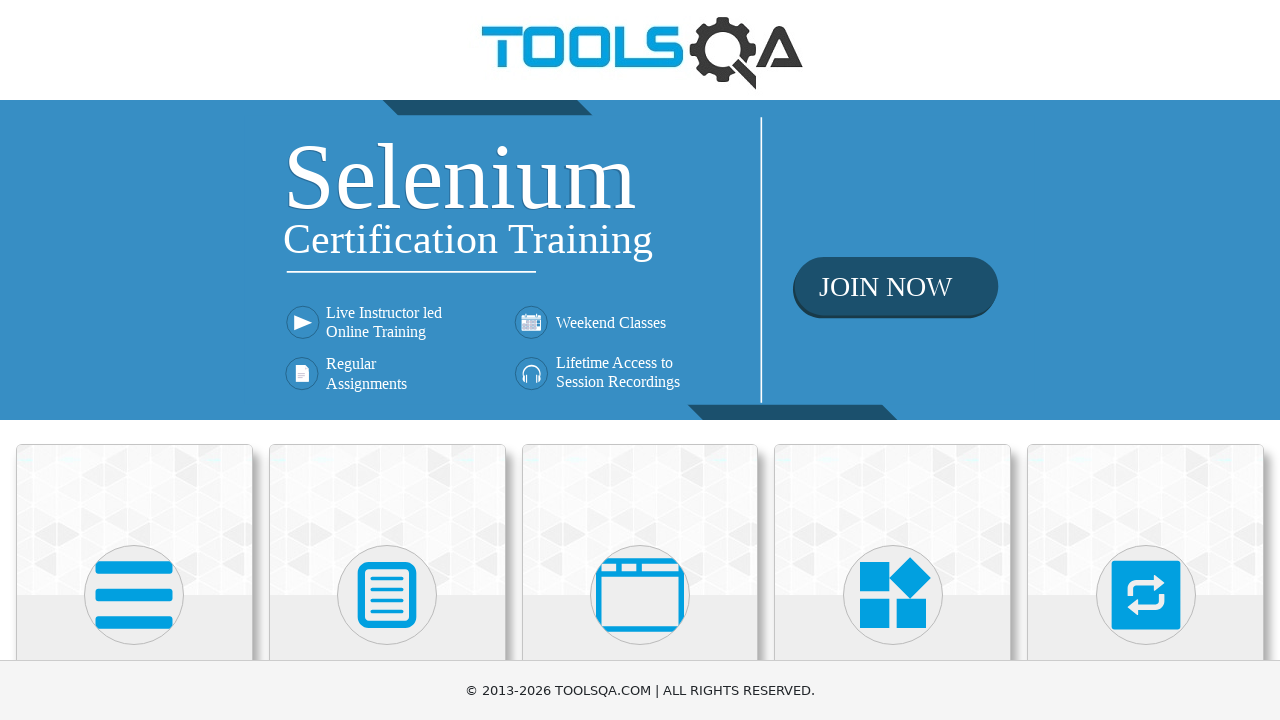

Clicked on Elements card to expand the menu at (134, 360) on xpath=//div[contains(@class,'card')]//h5[text()='Elements']
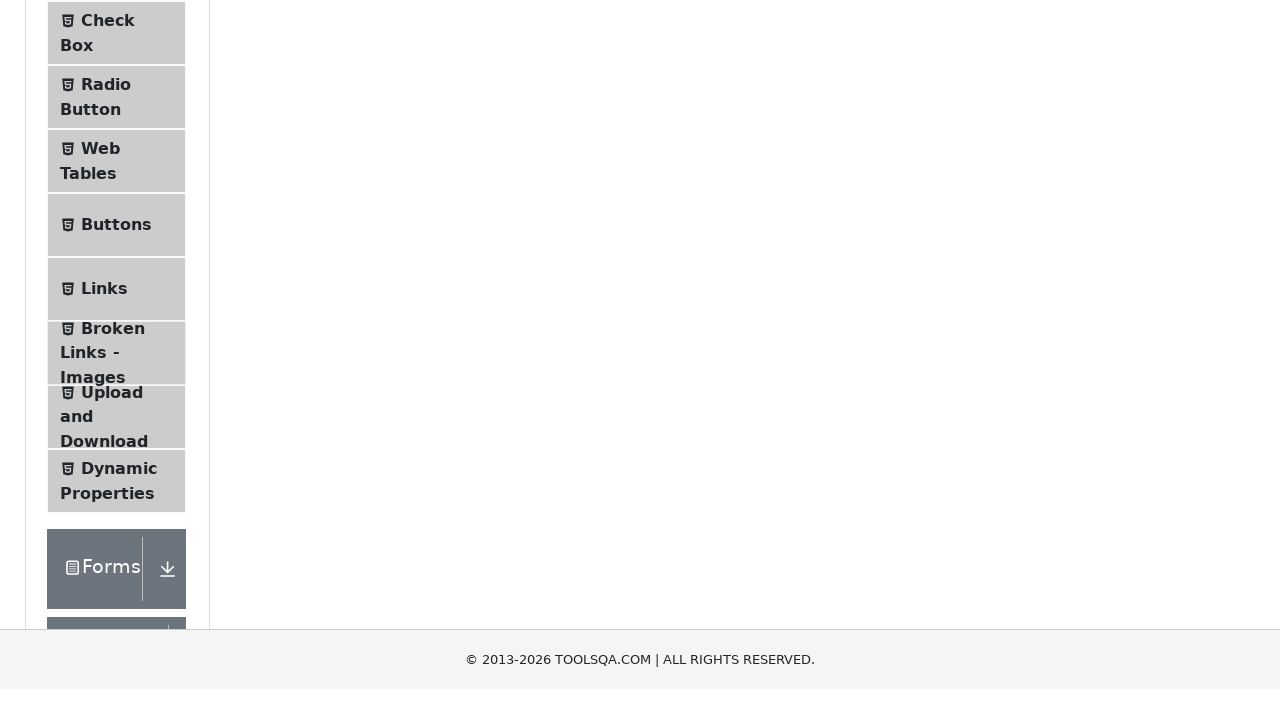

Text Box menu item appeared after expanding Elements section
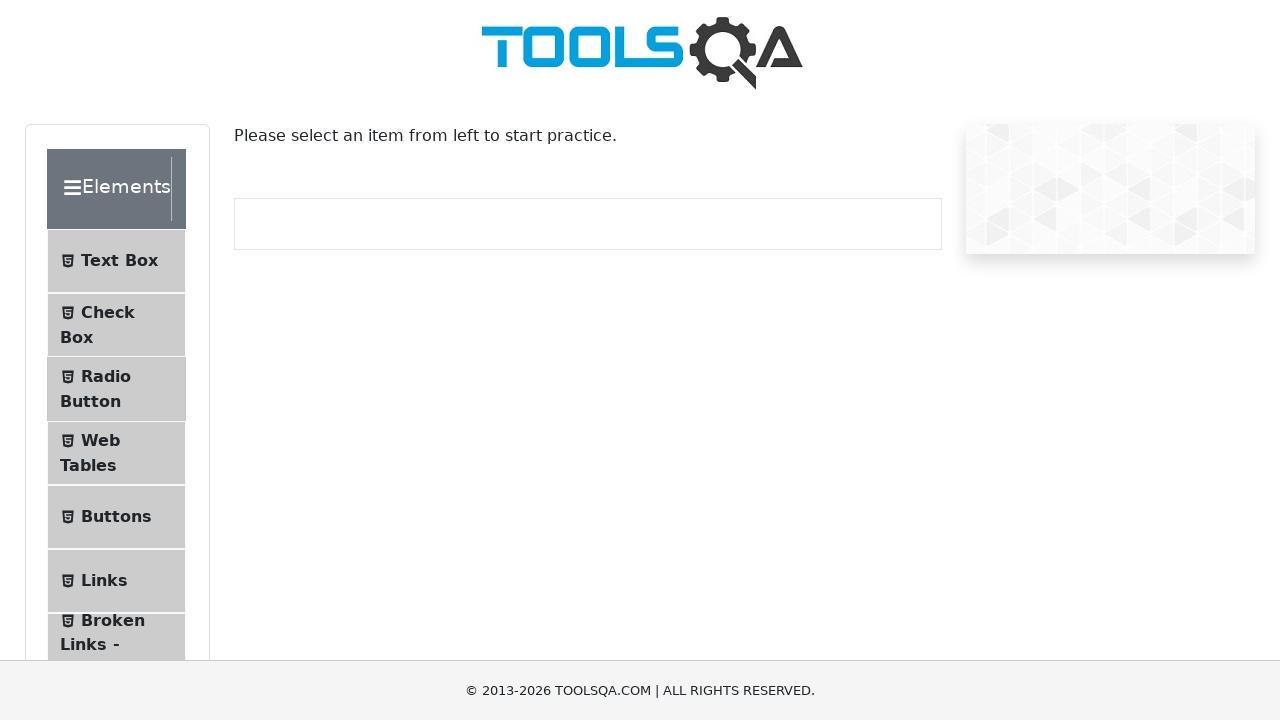

Clicked on Text Box menu item at (119, 261) on xpath=//span[text()='Text Box']
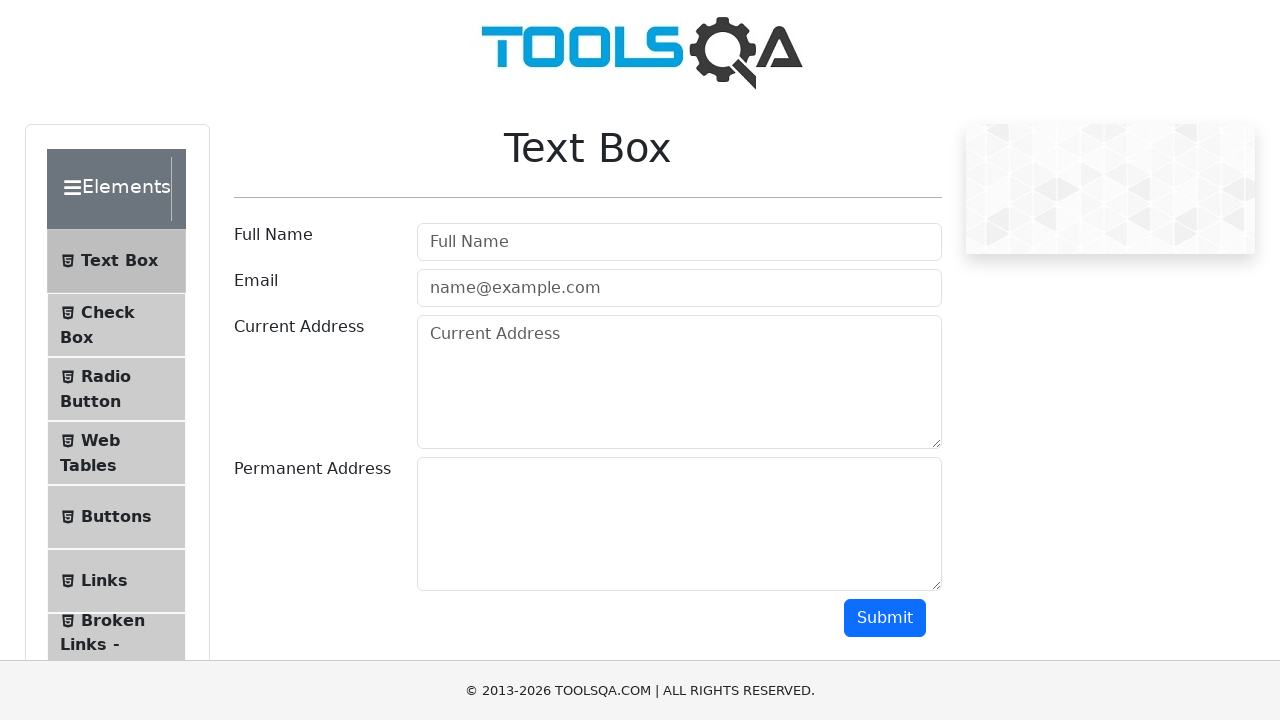

Text Box form loaded successfully
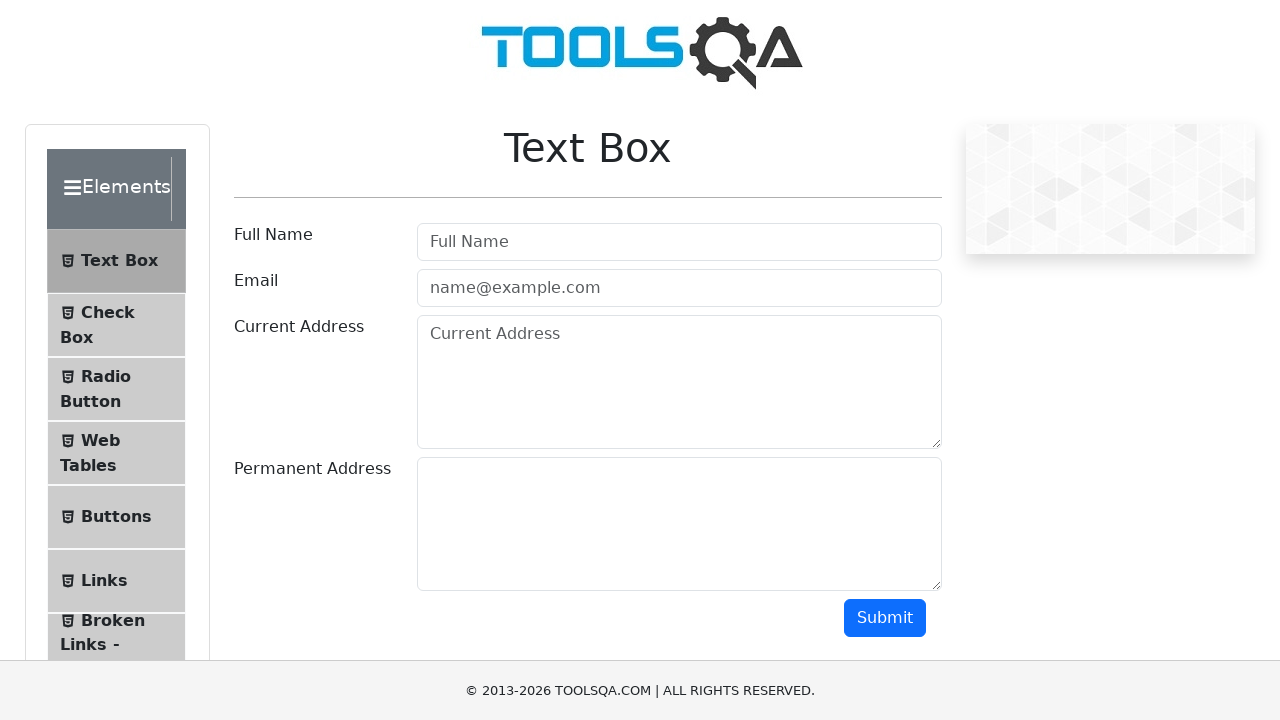

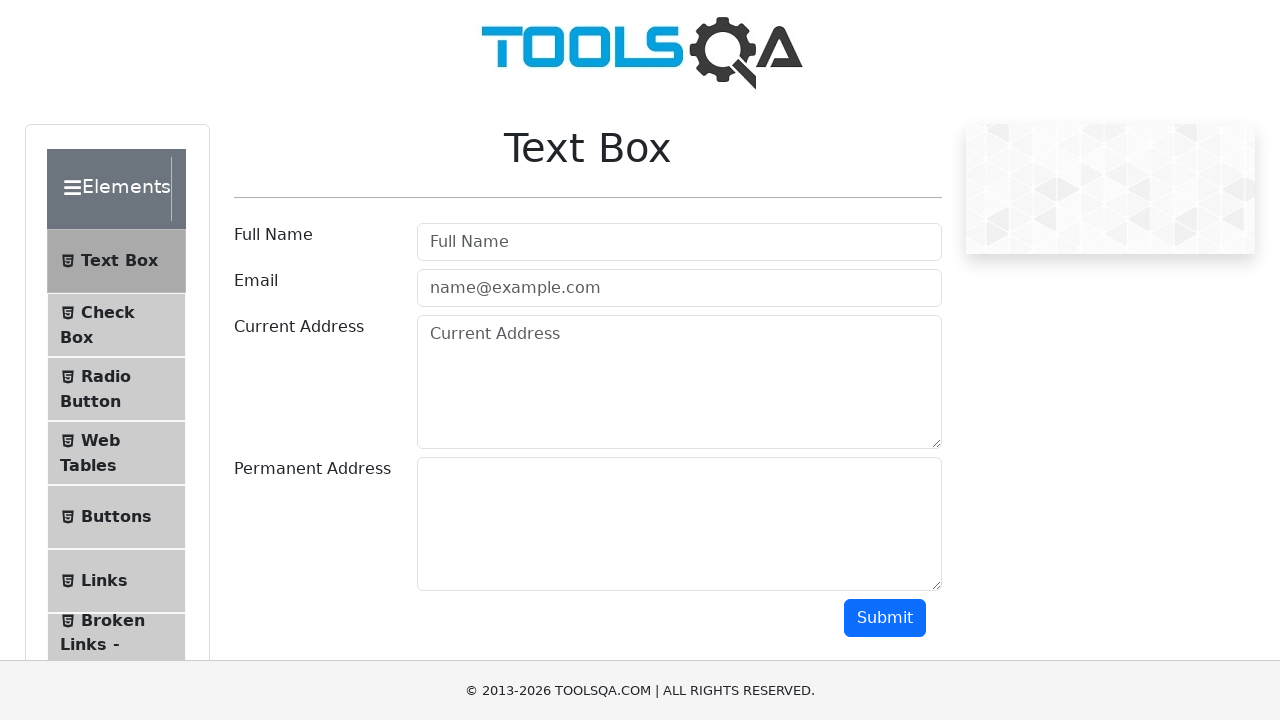